Tests checkbox functionality by verifying the default selection states of two checkboxes, clicking checkbox #1 to select it, and verifying the state changes correctly.

Starting URL: http://the-internet.herokuapp.com/checkboxes

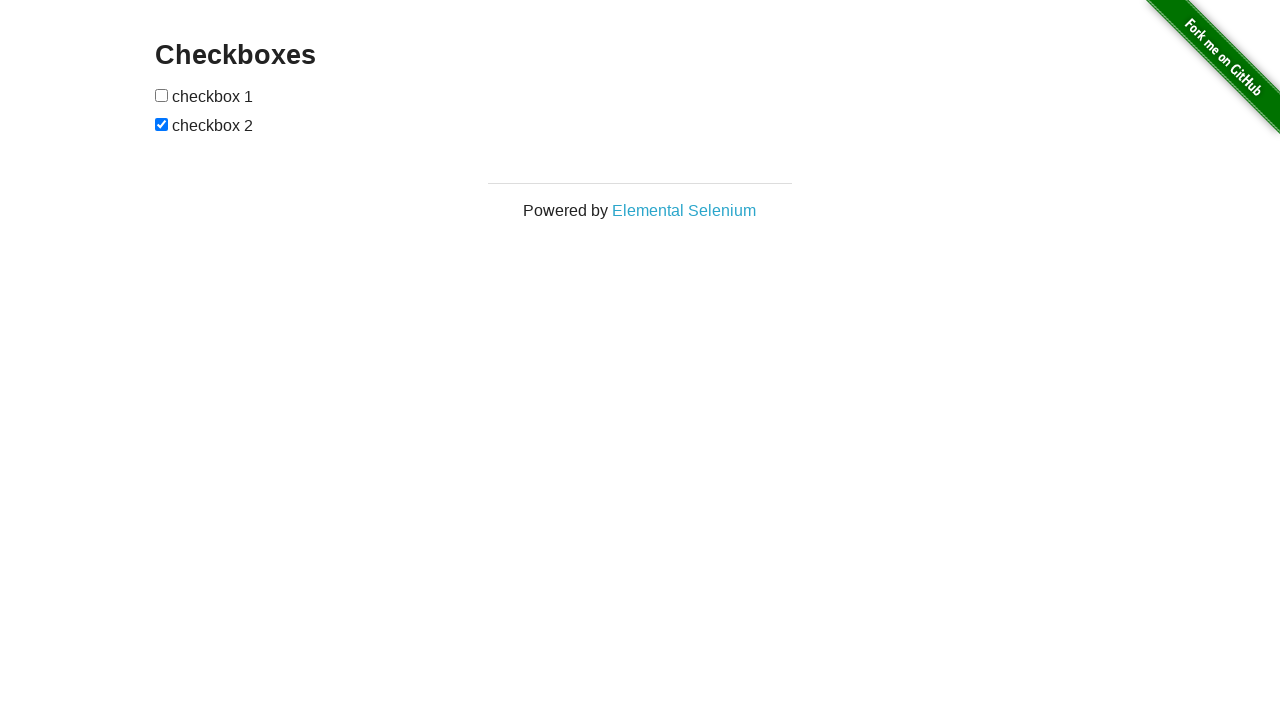

Located checkbox #1 using XPath
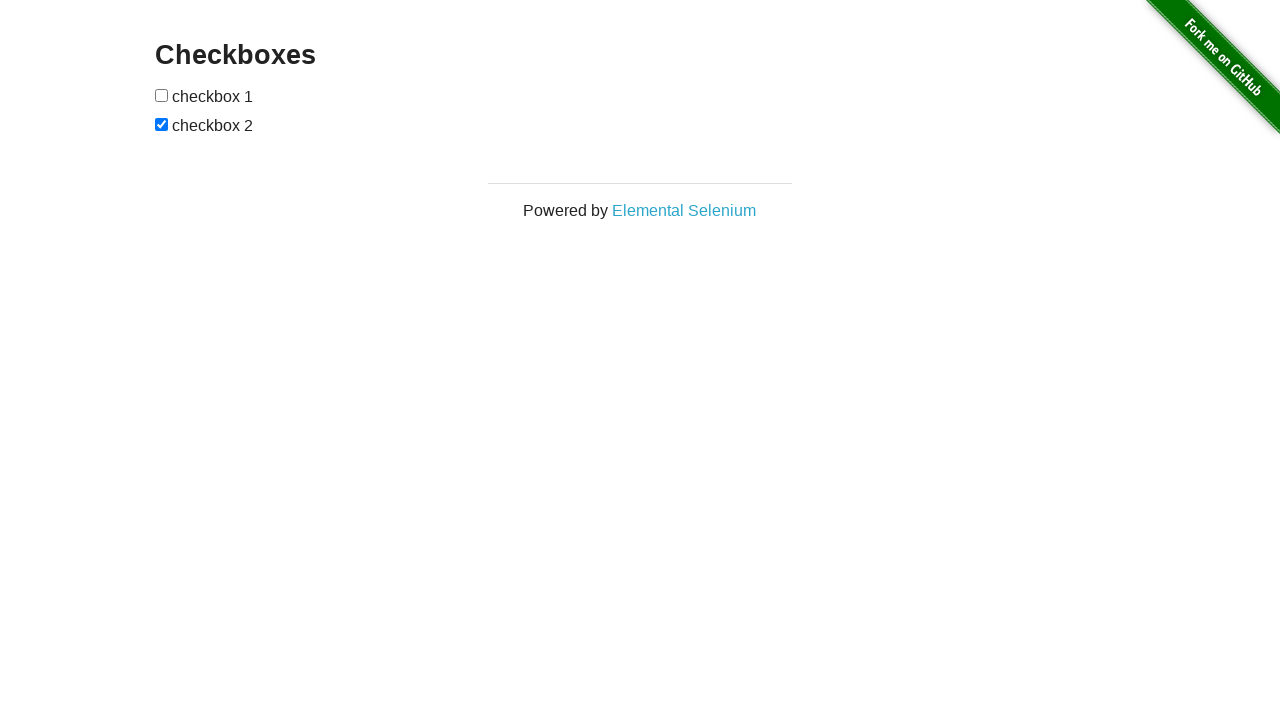

Verified checkbox #1 is not selected by default
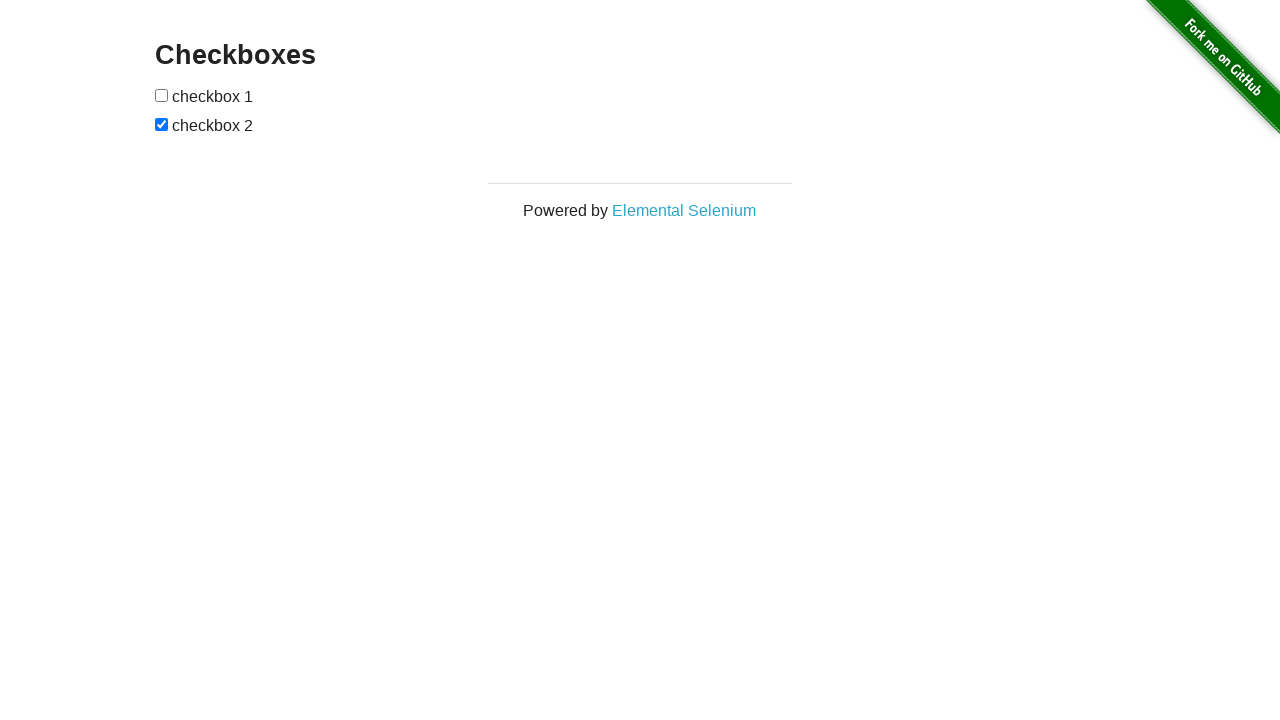

Located checkbox #2 using XPath
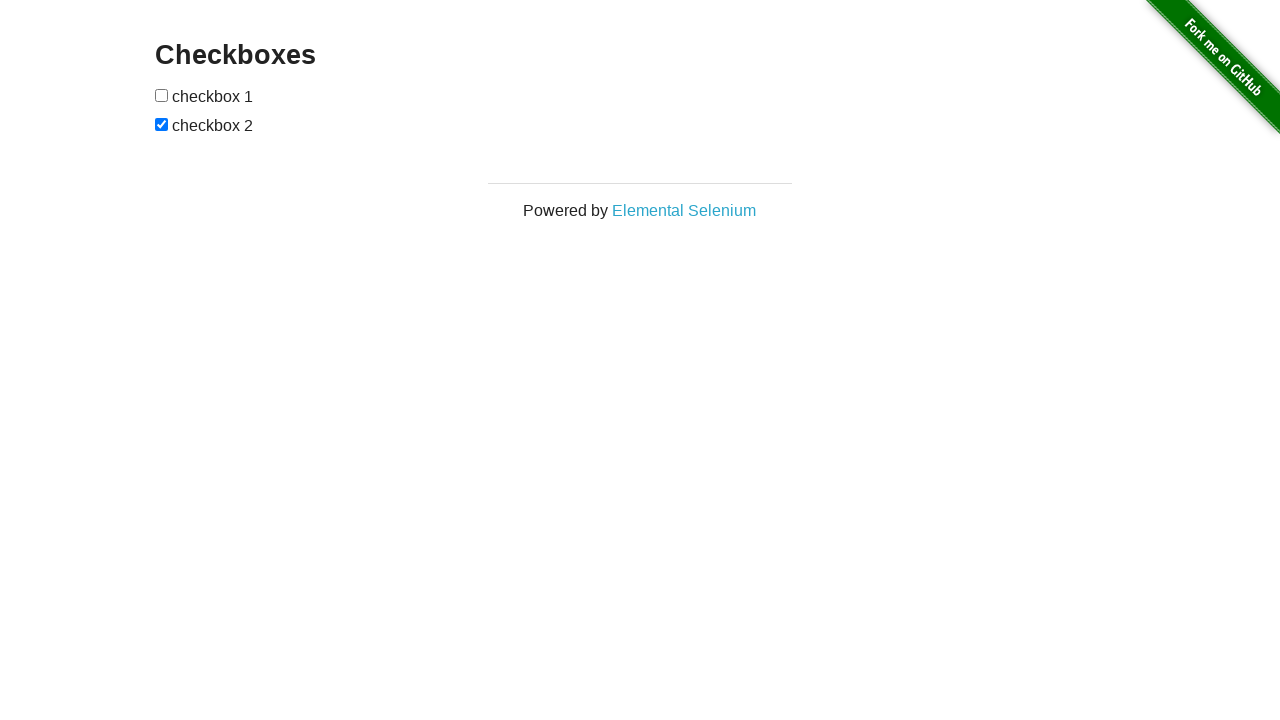

Verified checkbox #2 is selected by default
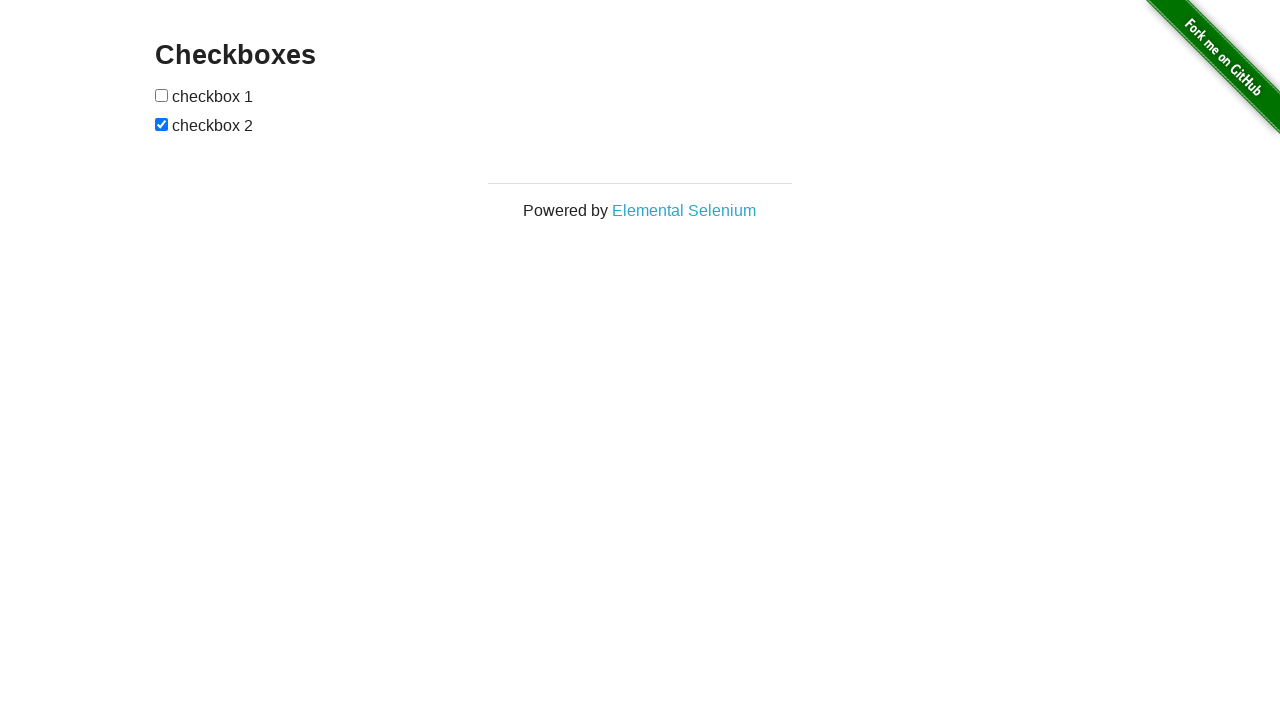

Clicked checkbox #1 to select it at (162, 95) on xpath=//input[@type='checkbox'] >> nth=0
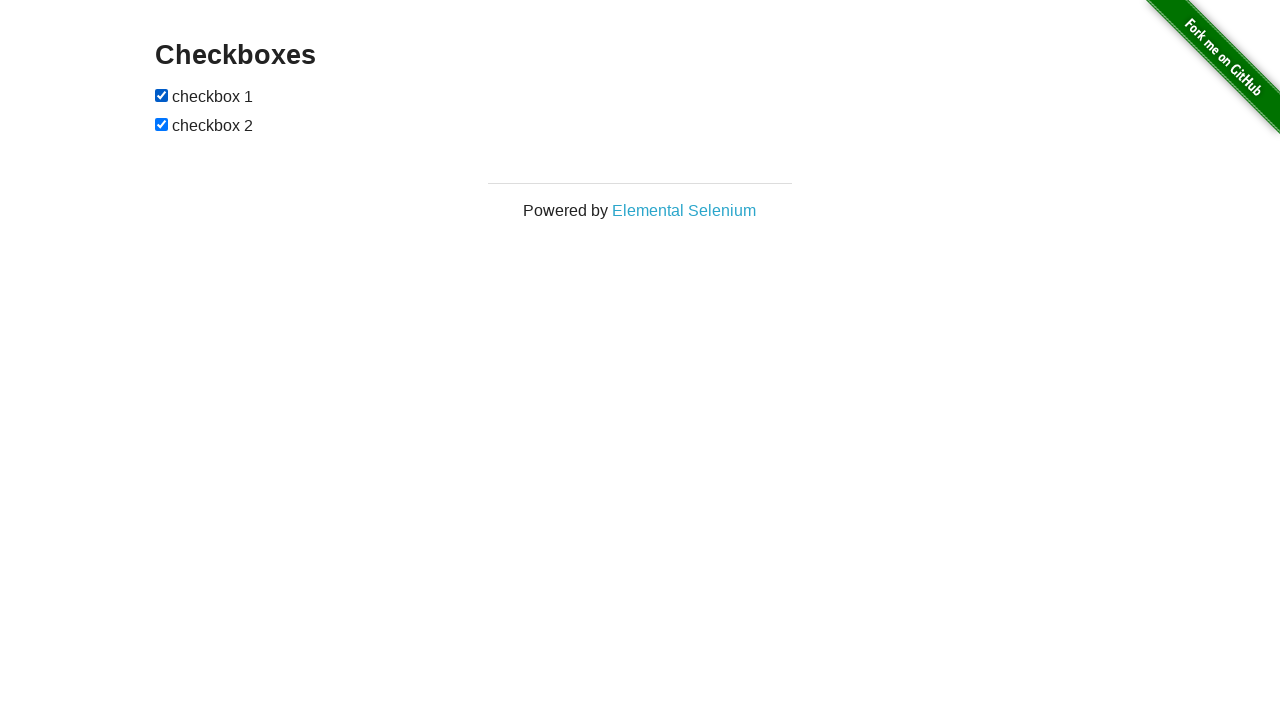

Clicked checkbox #2 to deselect it at (162, 124) on xpath=//input[@type='checkbox'] >> nth=1
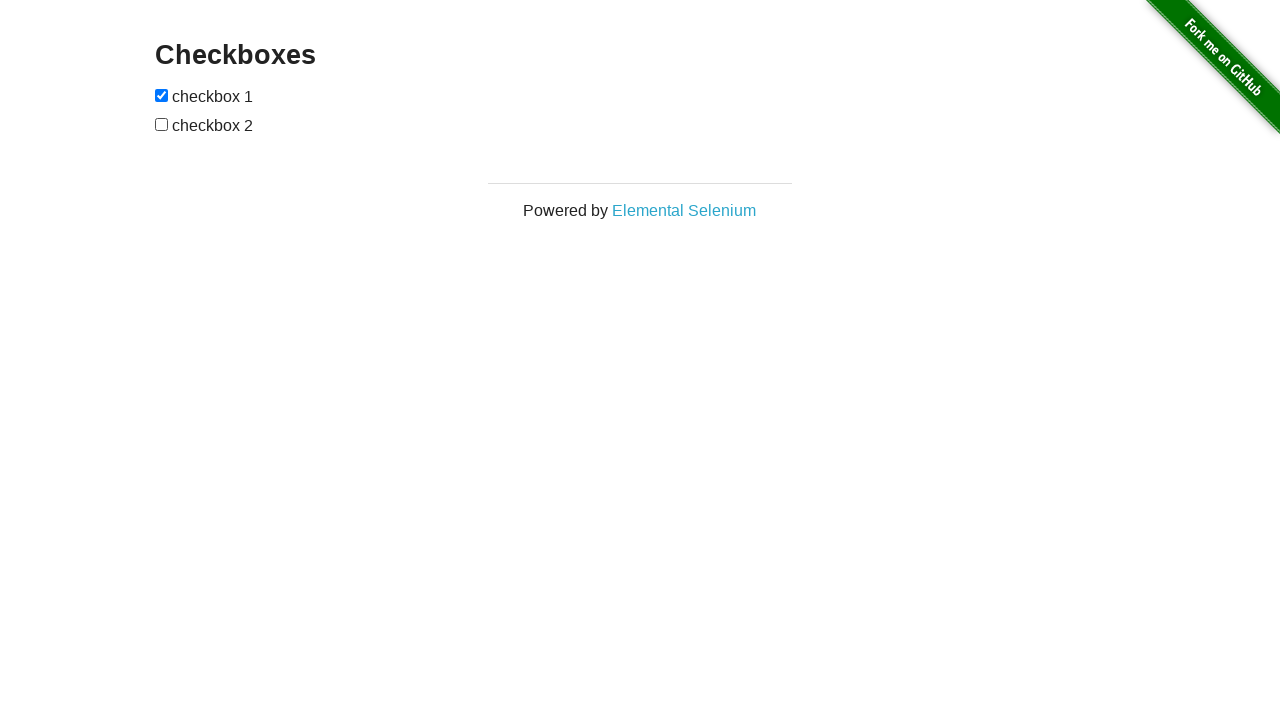

Verified checkbox #1 is now selected
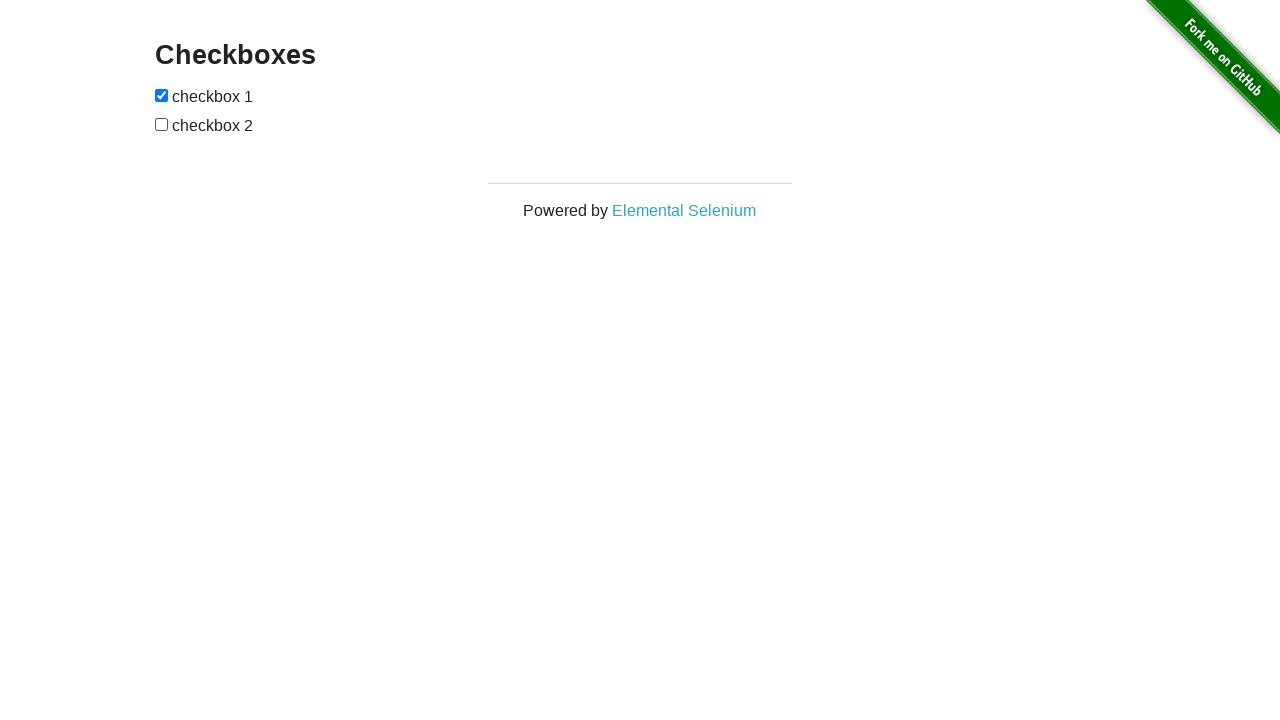

Verified checkbox #2 is now deselected
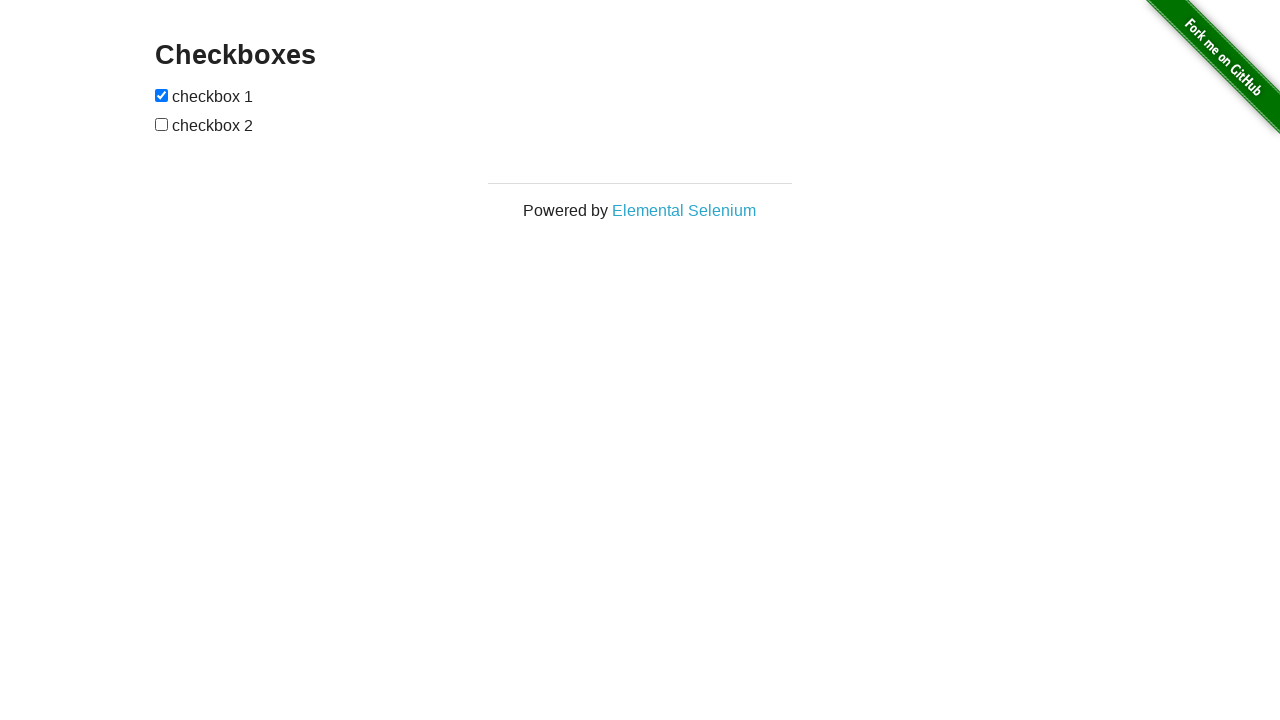

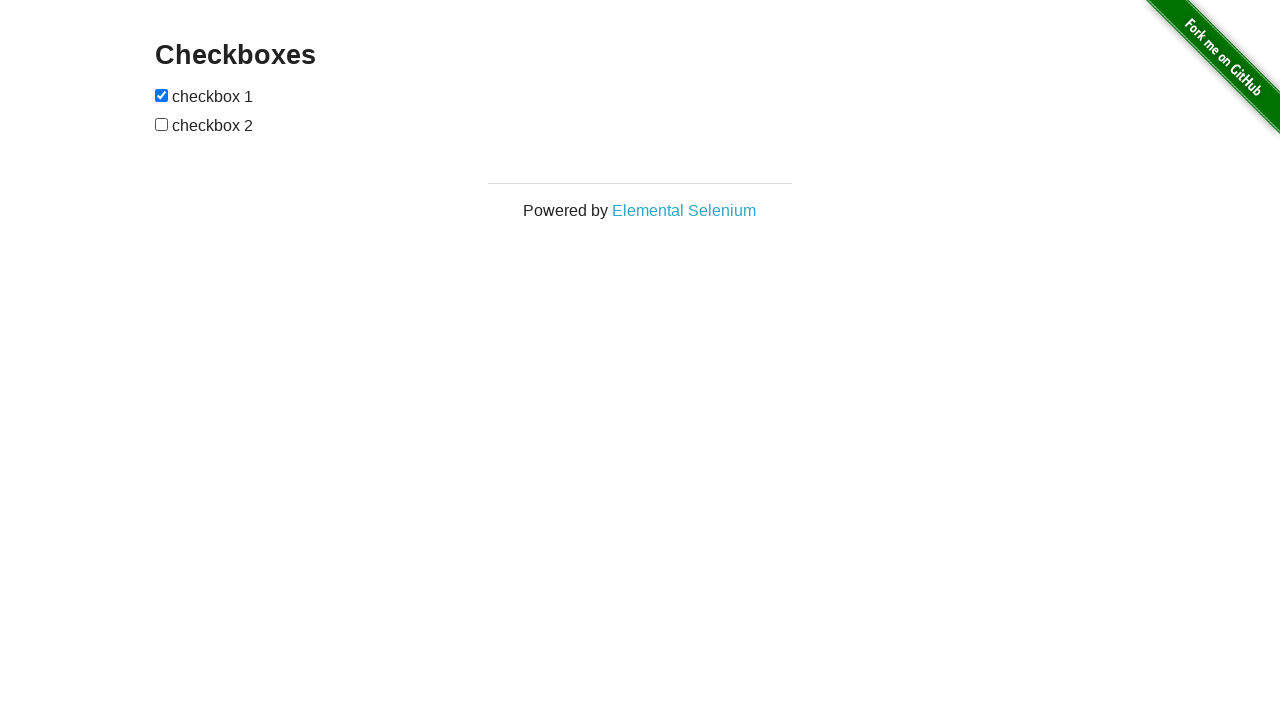